Tests basic browser window manipulation by navigating to Flipkart and performing maximize/minimize operations on the browser window.

Starting URL: https://www.flipkart.com/

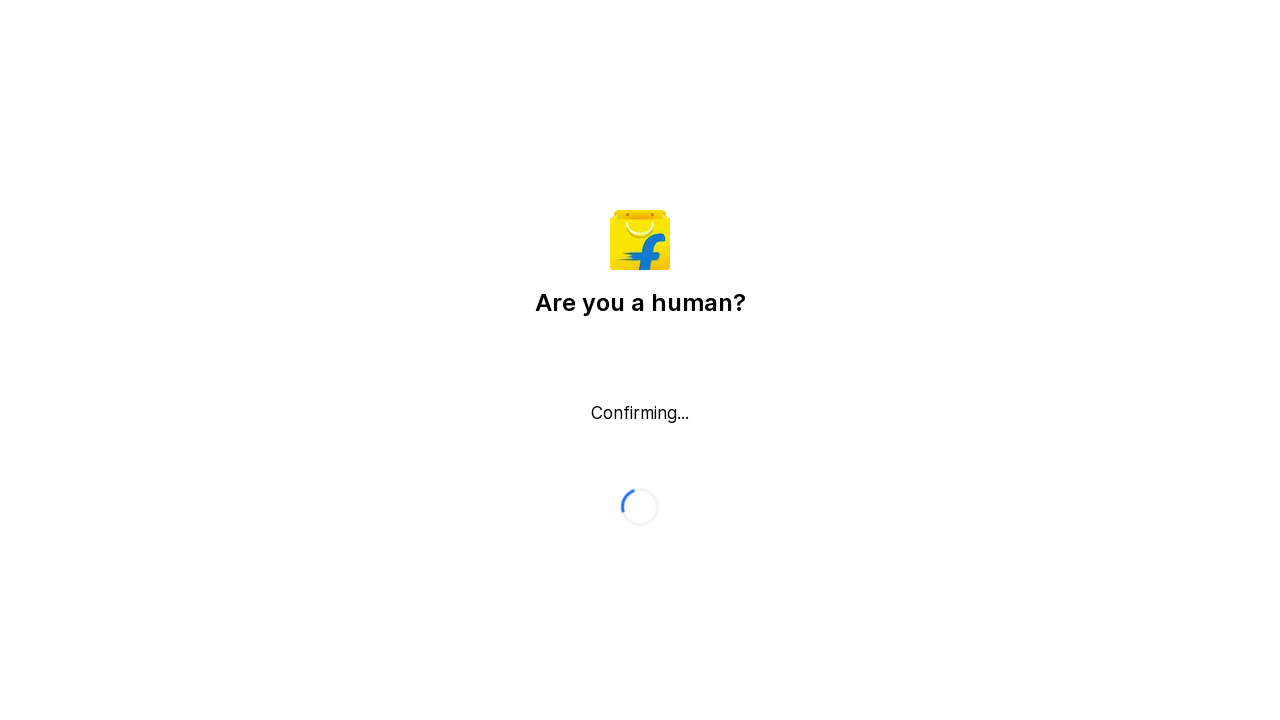

Maximized browser window to 1920x1080
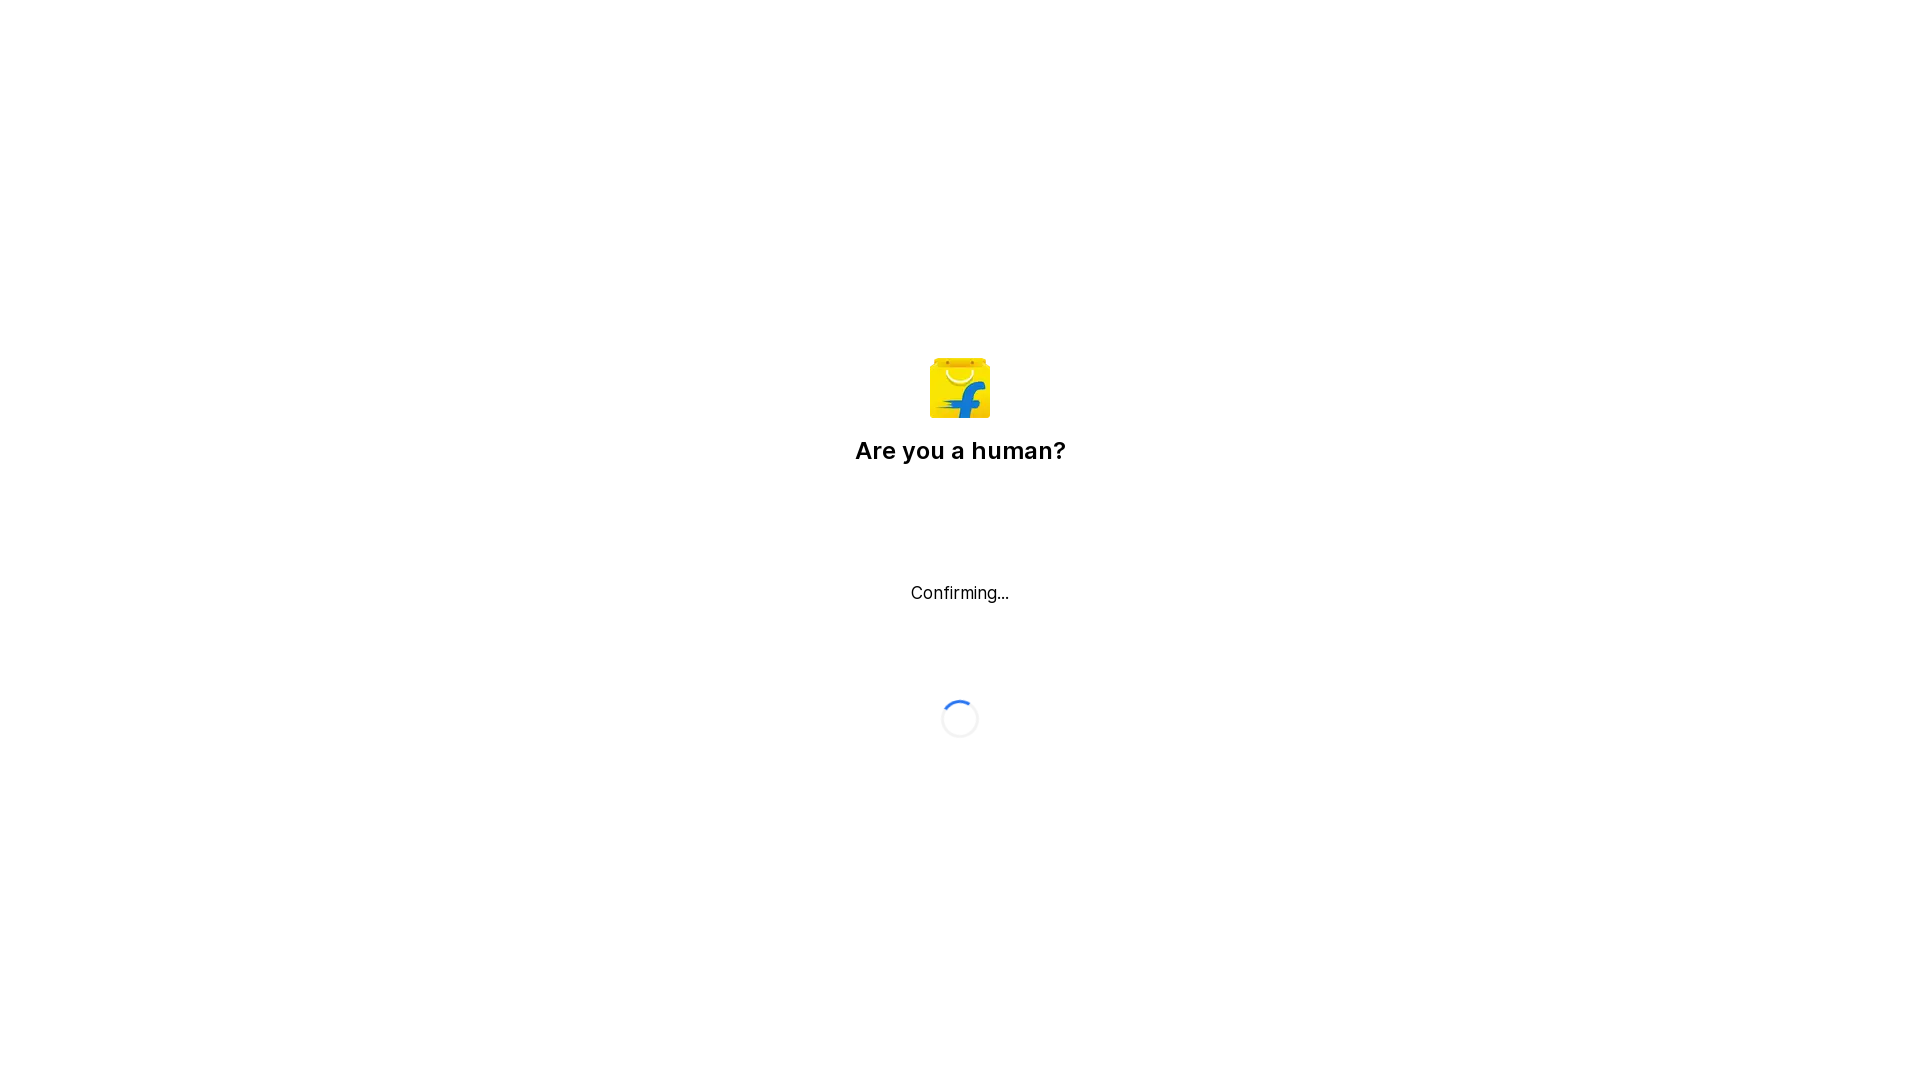

Page fully loaded and DOM content is ready
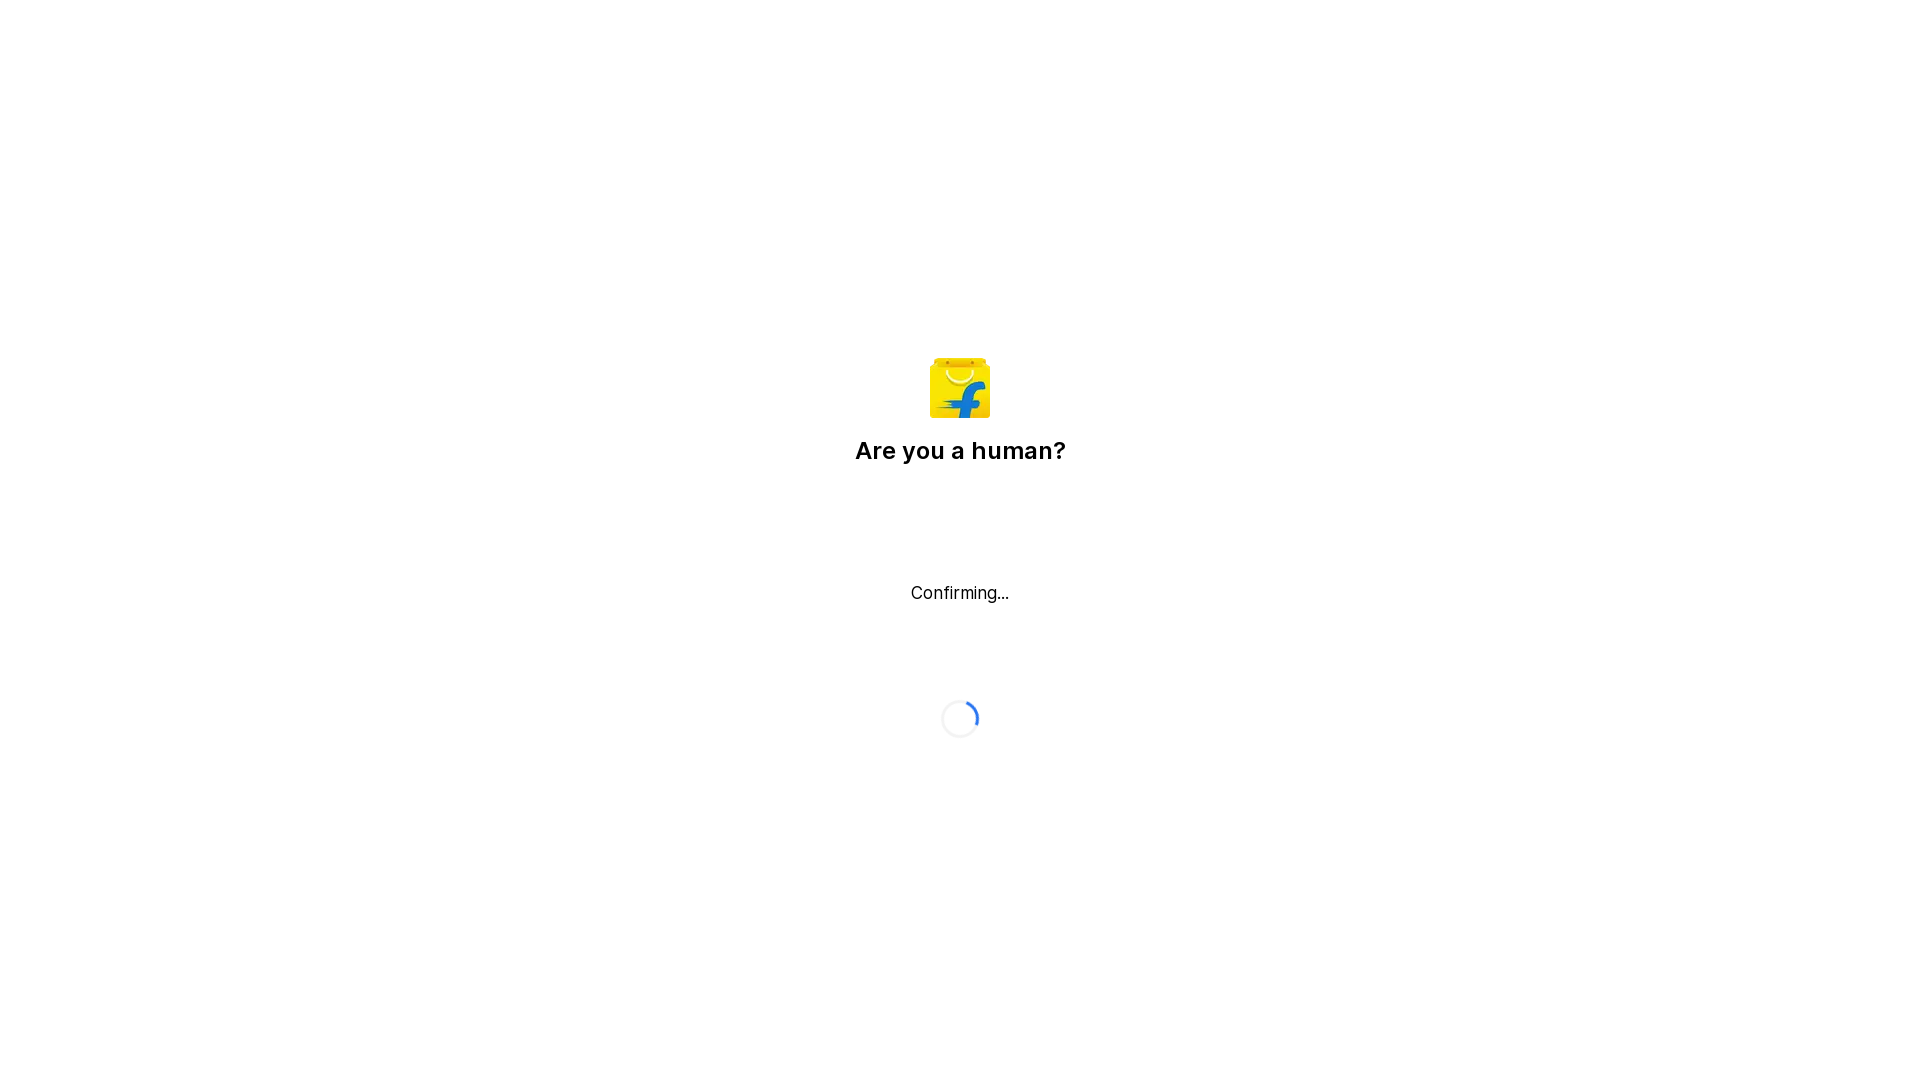

Minimized browser window to 800x600
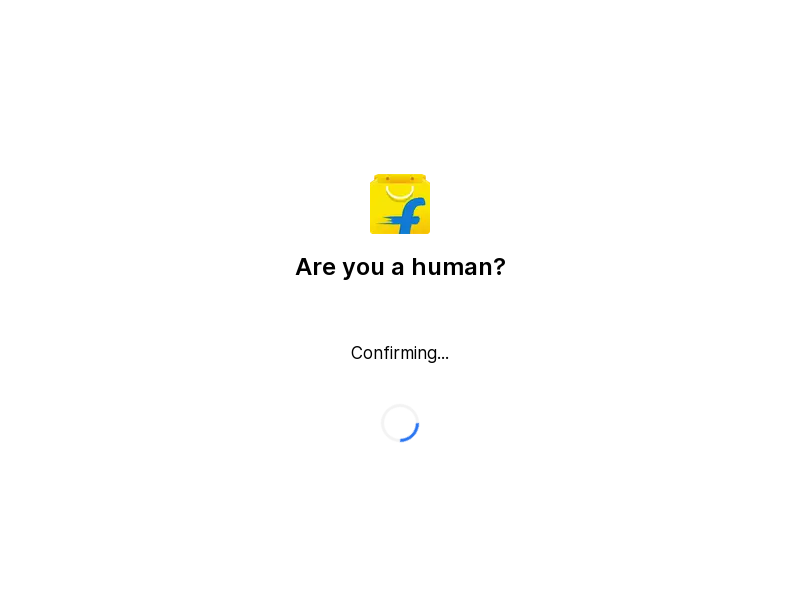

Maximized browser window again to 1920x1080
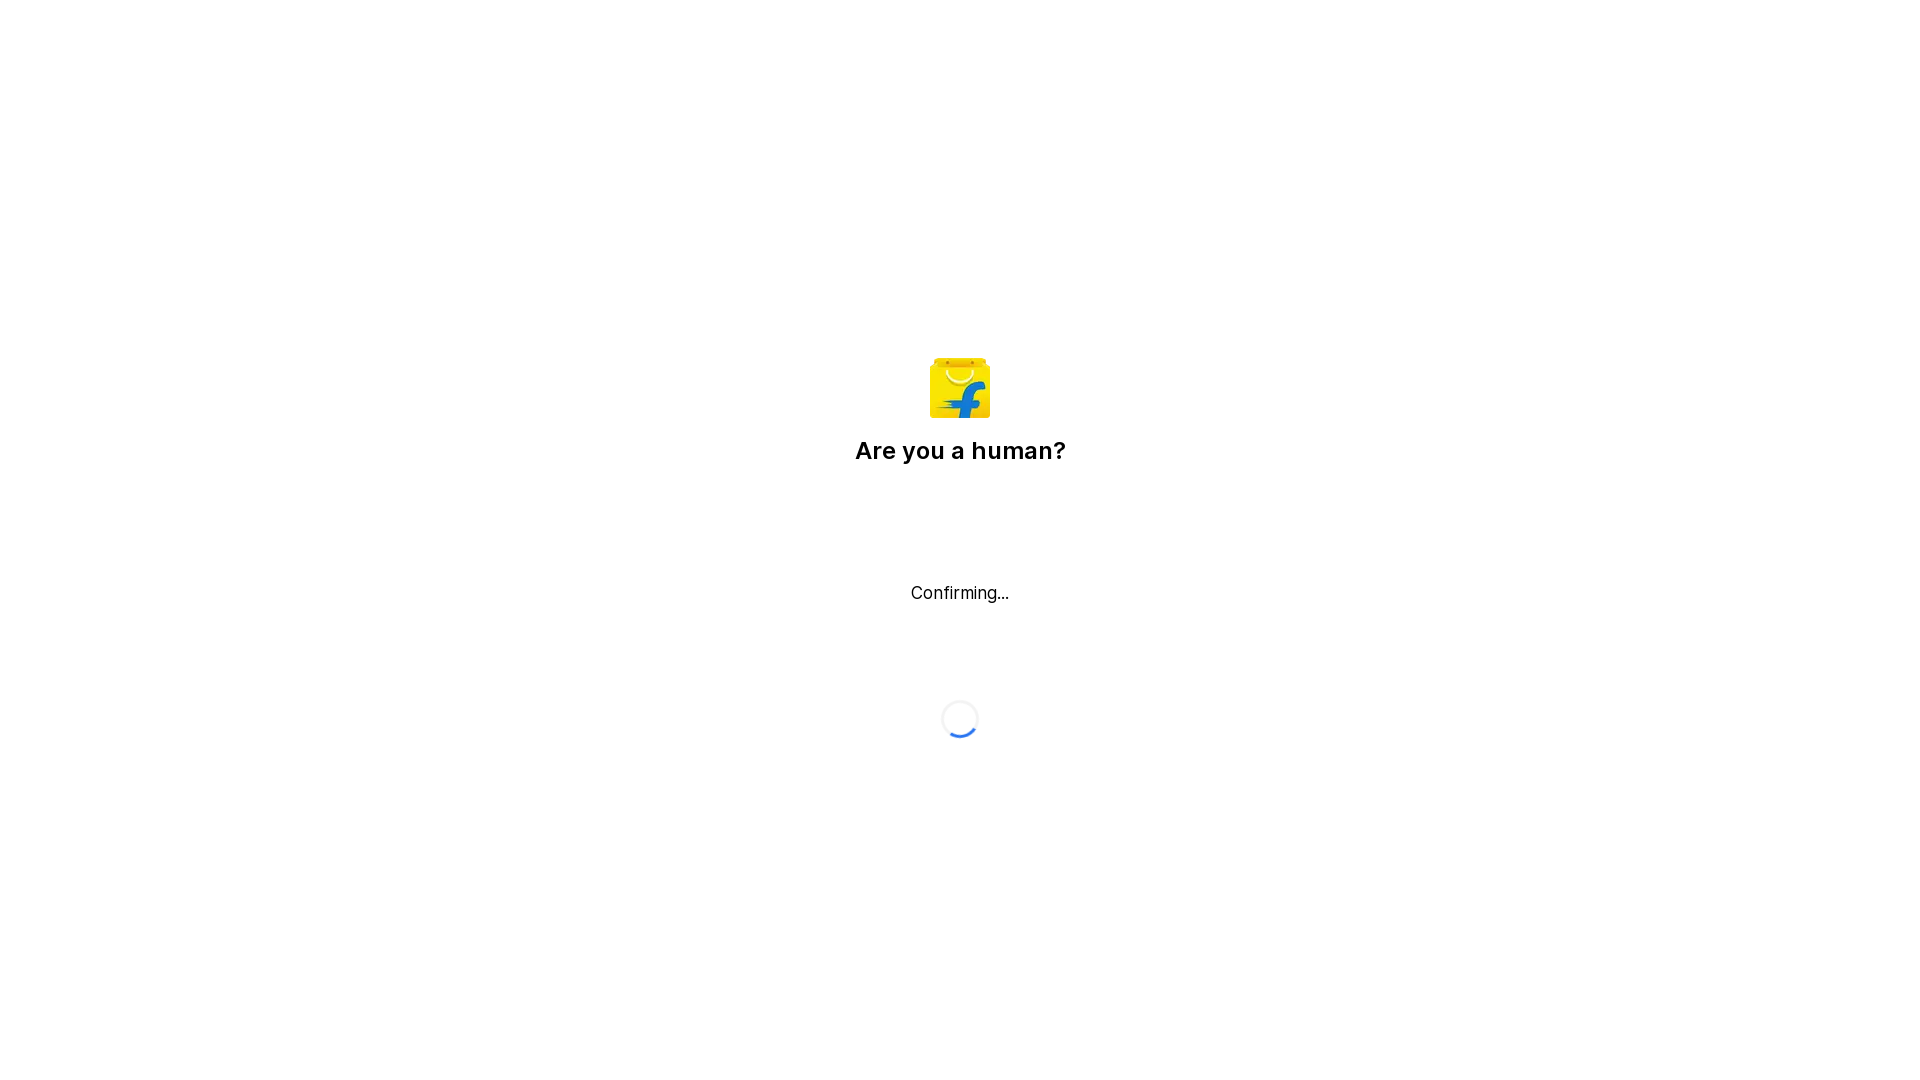

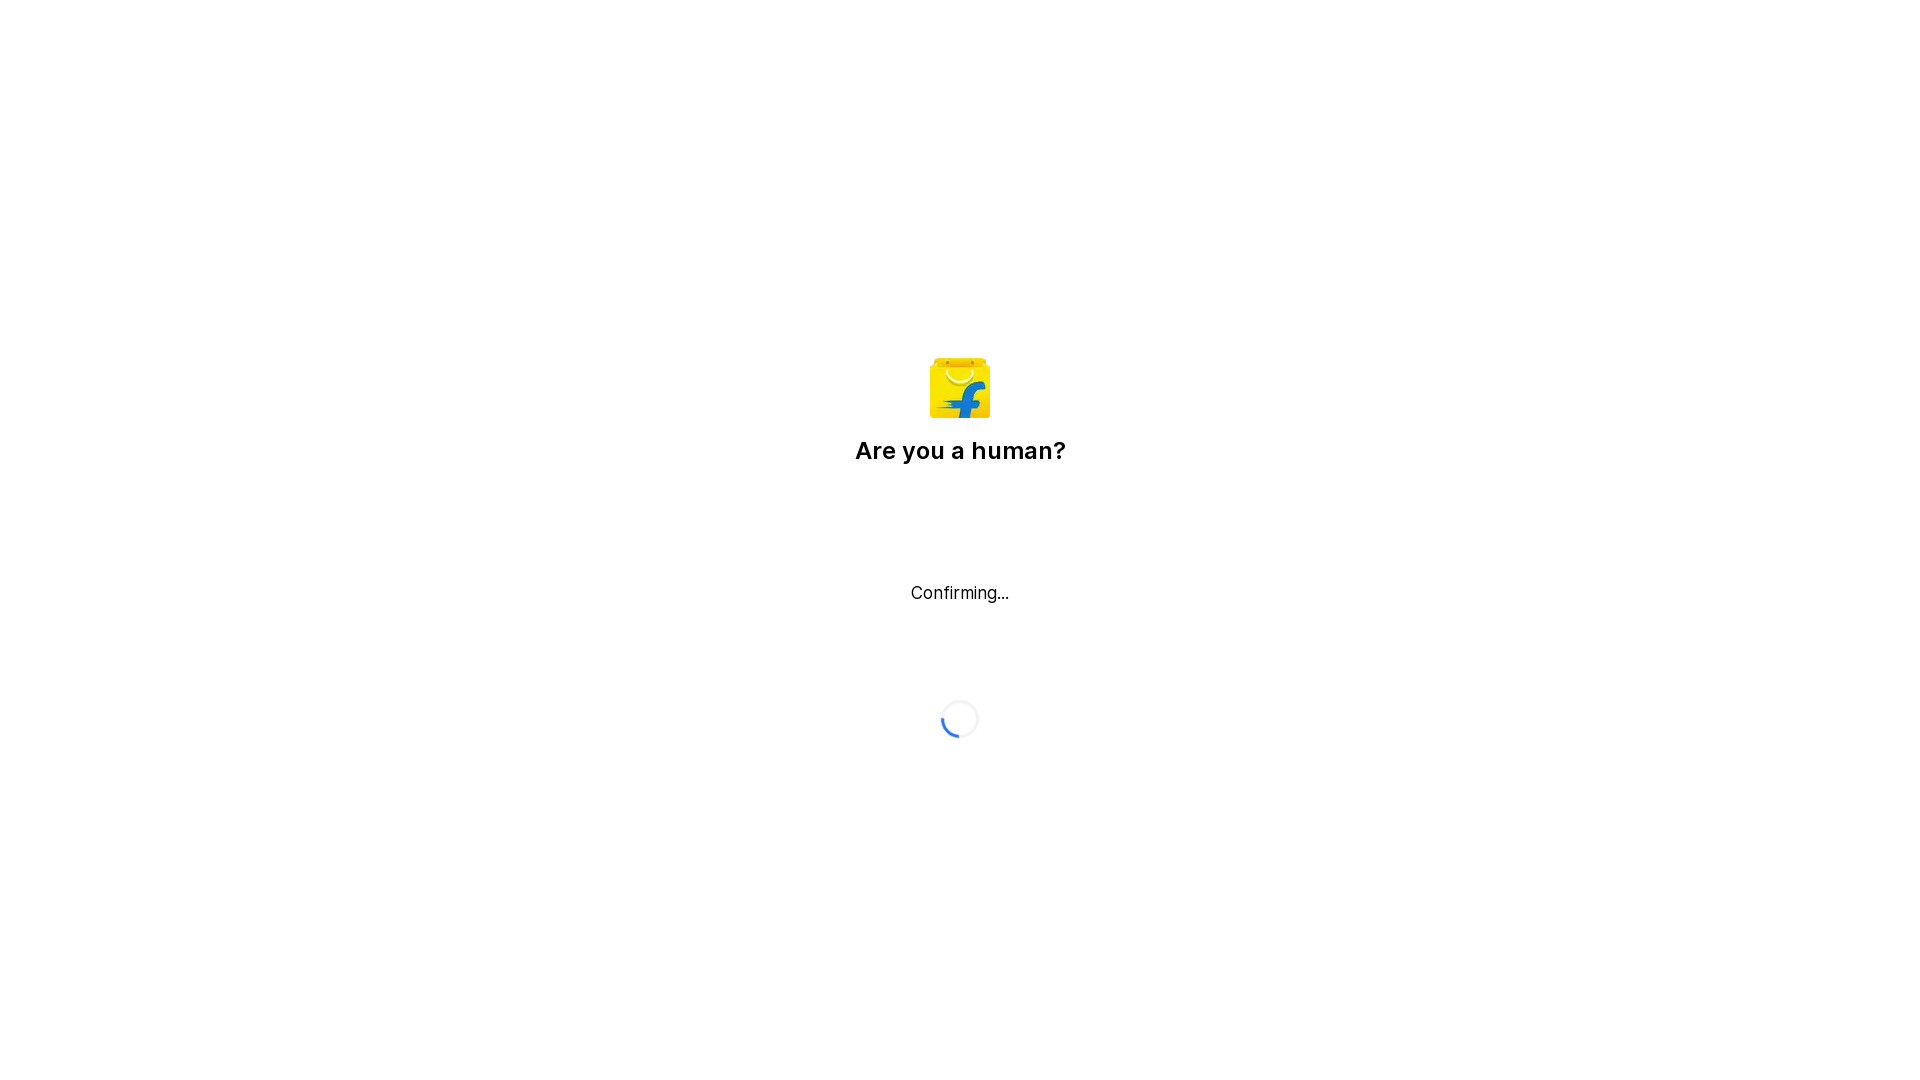